Tests A/B test opt-out by adding the opt-out cookie before navigating to the A/B test page, then verifying the opt-out is in effect.

Starting URL: http://the-internet.herokuapp.com

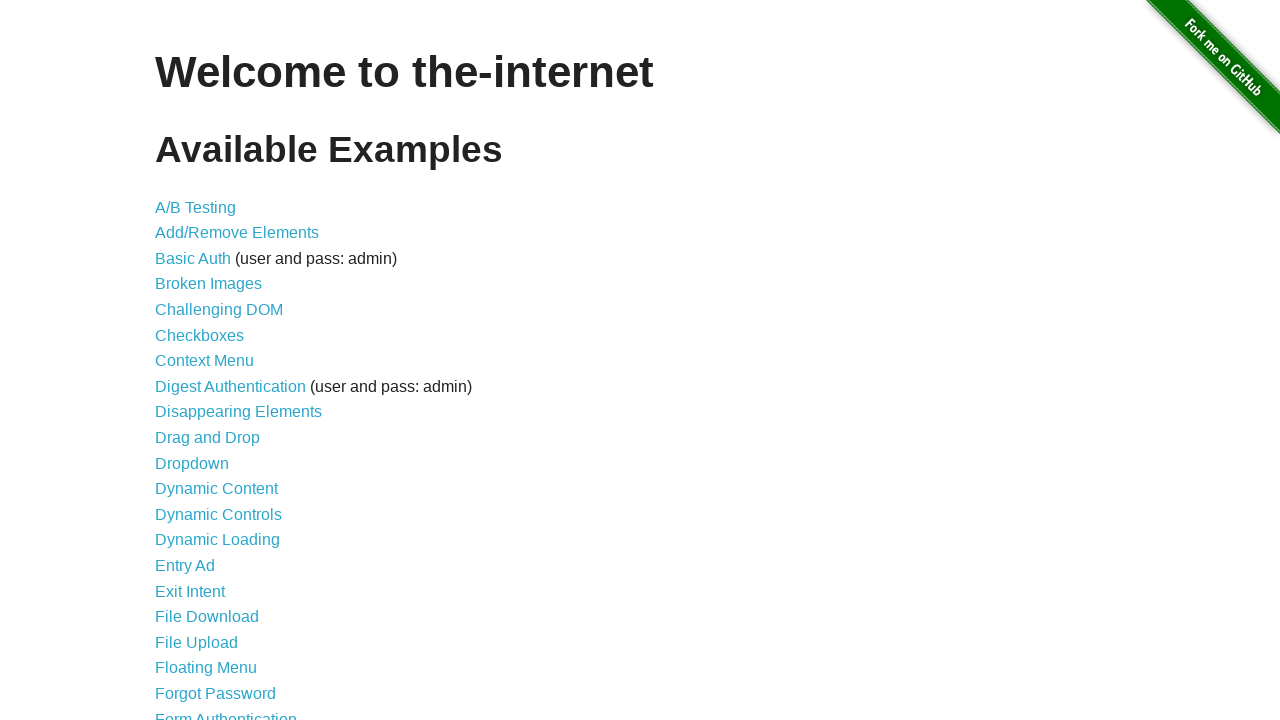

Added optimizelyOptOut cookie to context before navigating to A/B test page
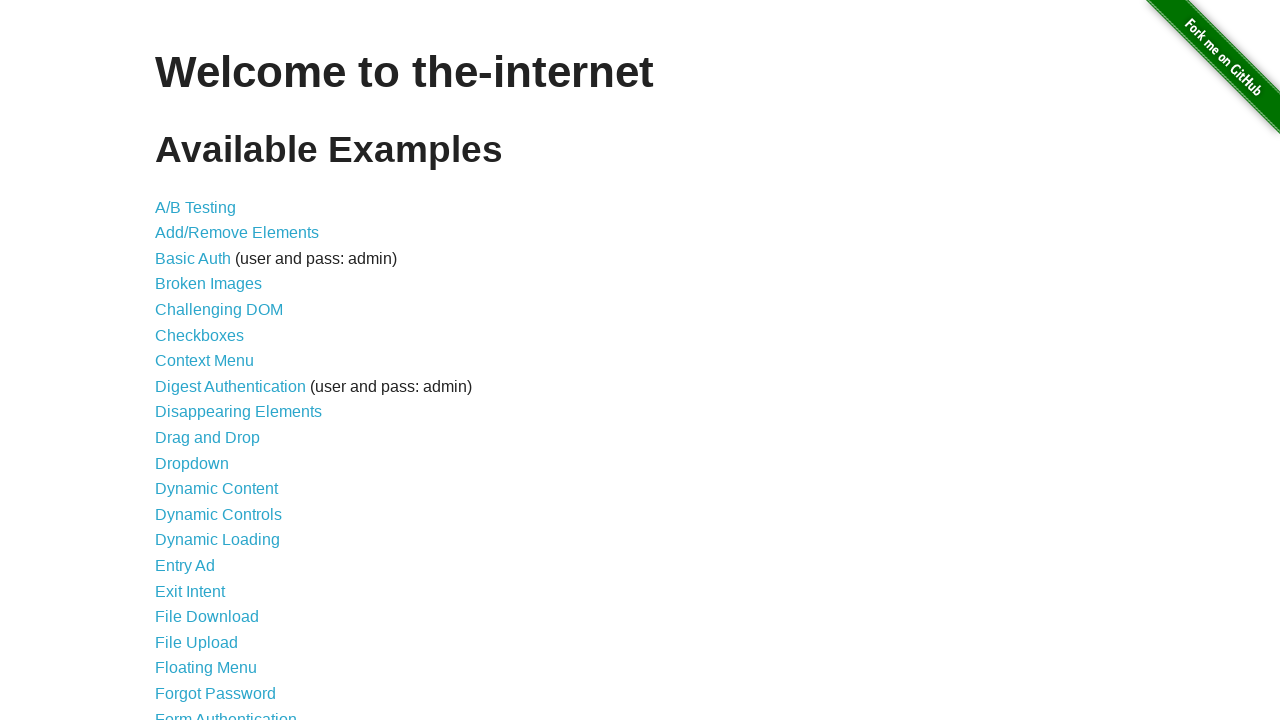

Navigated to A/B test page at http://the-internet.herokuapp.com/abtest
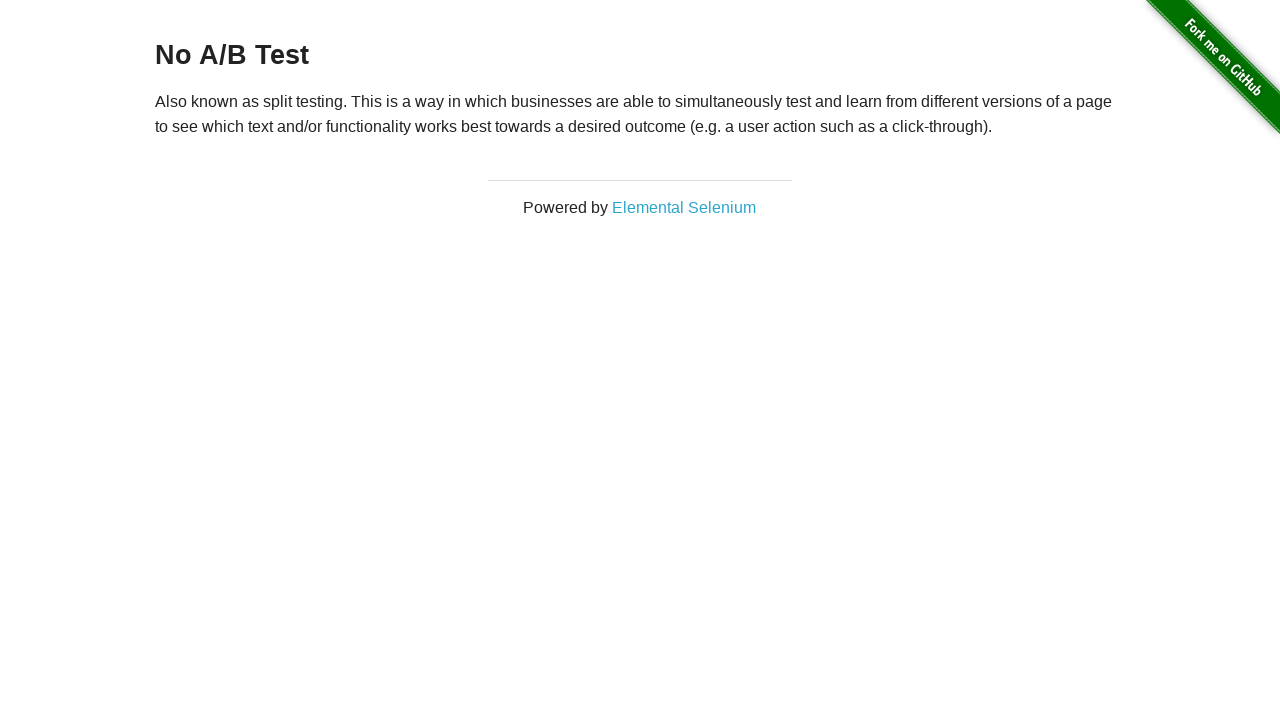

Retrieved heading text from page
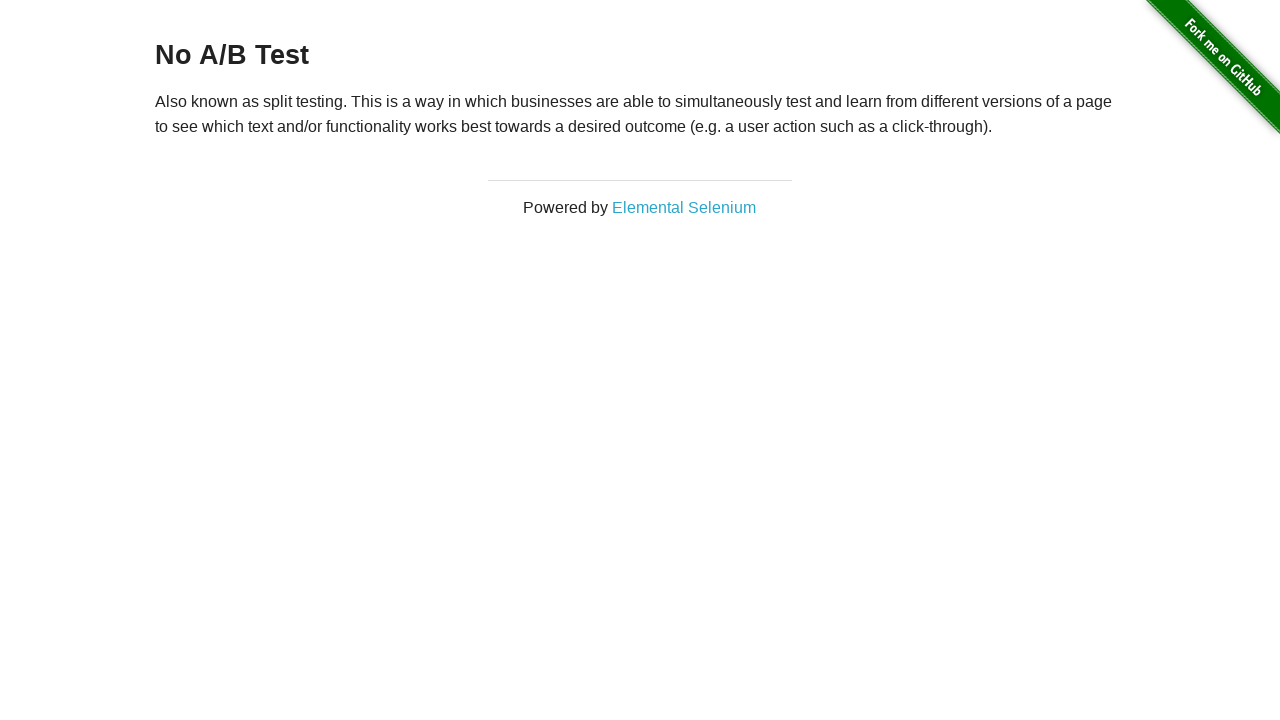

Verified that heading text starts with 'No A/B Test', confirming opt-out is in effect
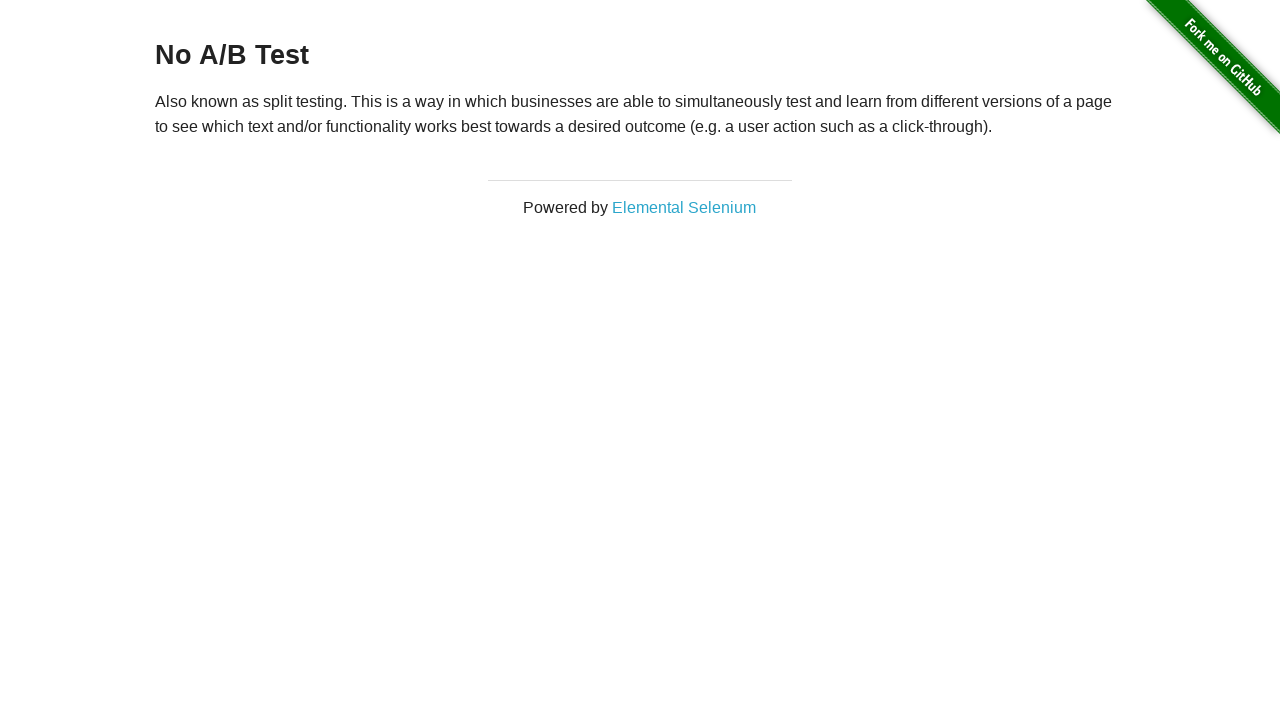

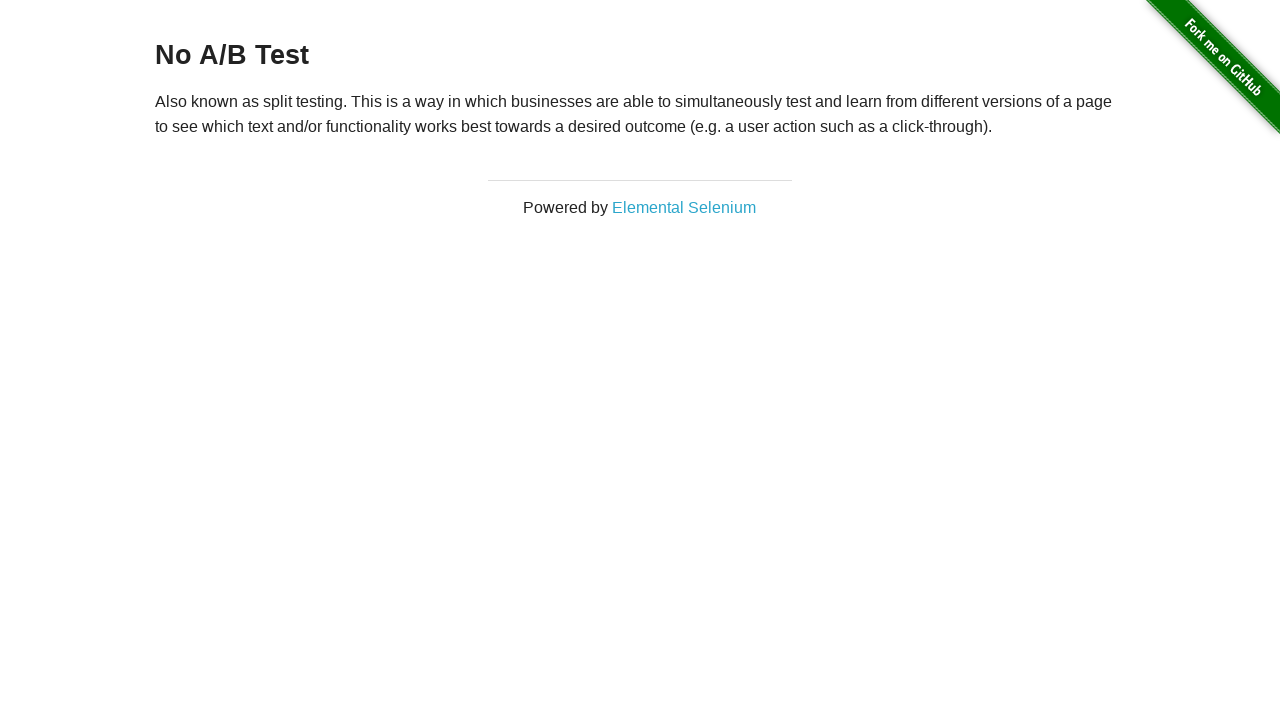